Tests a todo list application by clicking existing todo items and adding new todo items to the list

Starting URL: https://lambdatest.github.io/sample-todo-app/

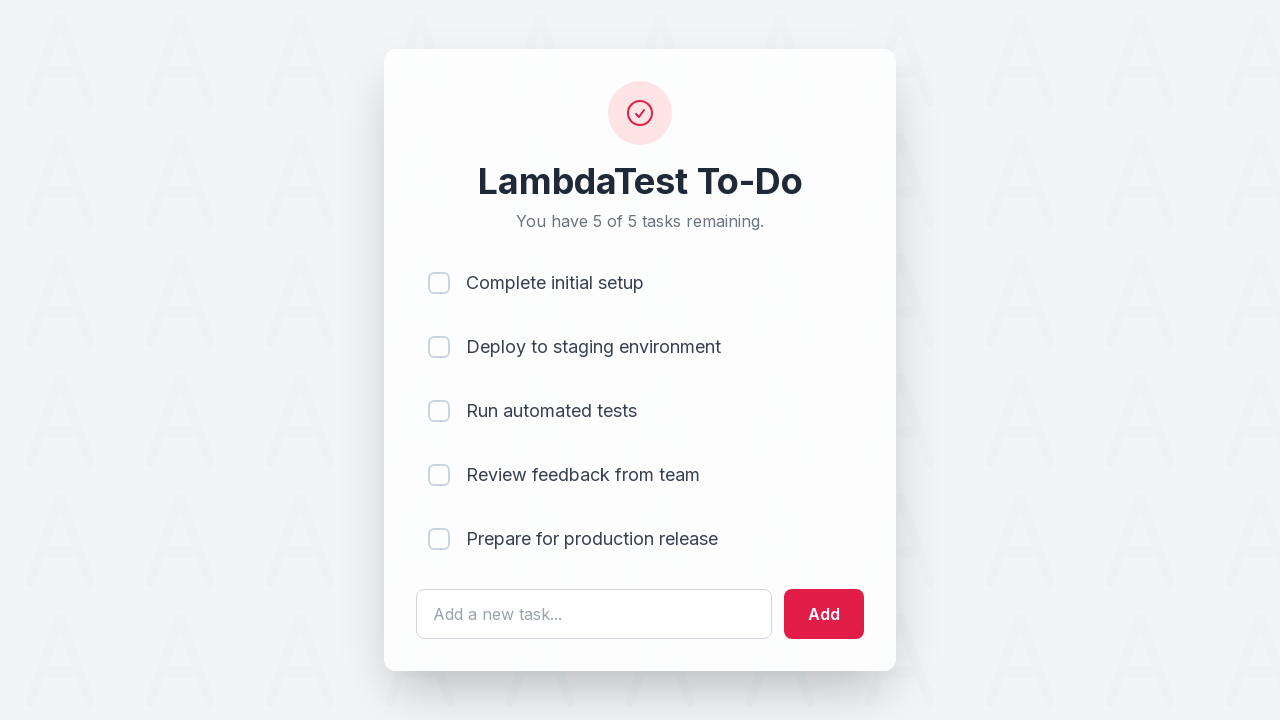

Clicked the fifth todo item checkbox at (439, 539) on input[name='li5']
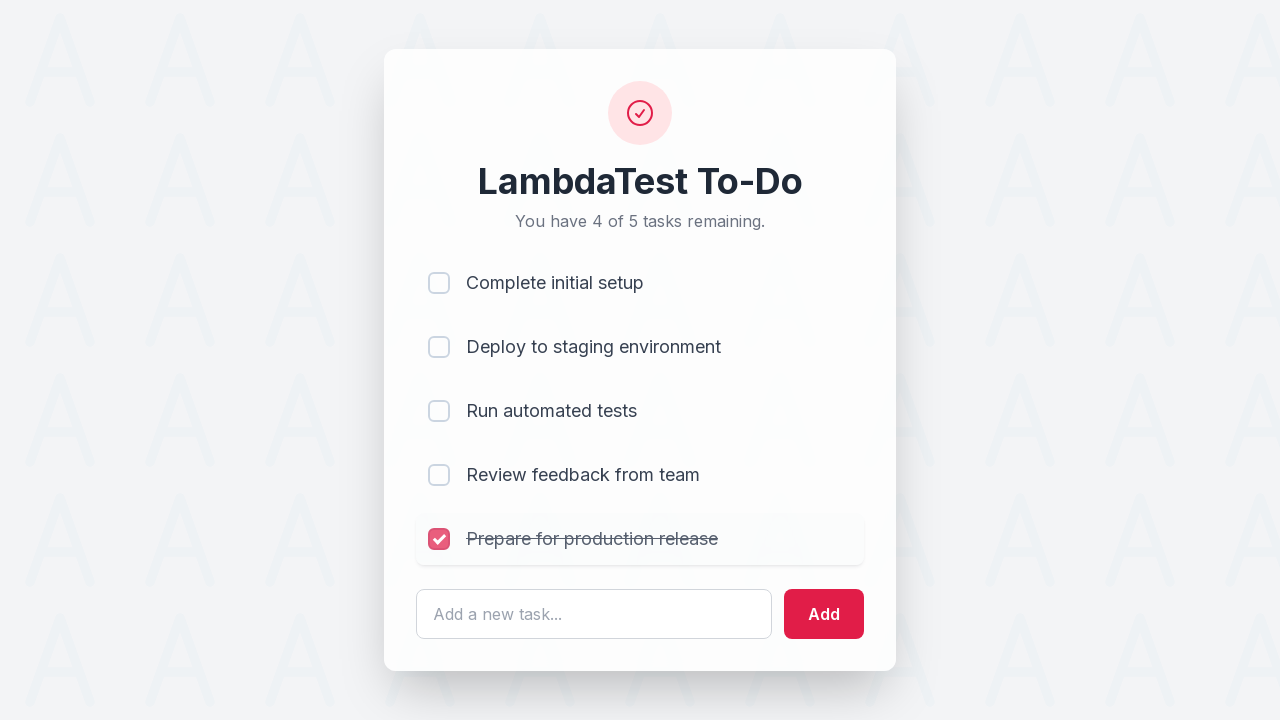

Clicked the fourth todo item checkbox at (439, 475) on input[name='li4']
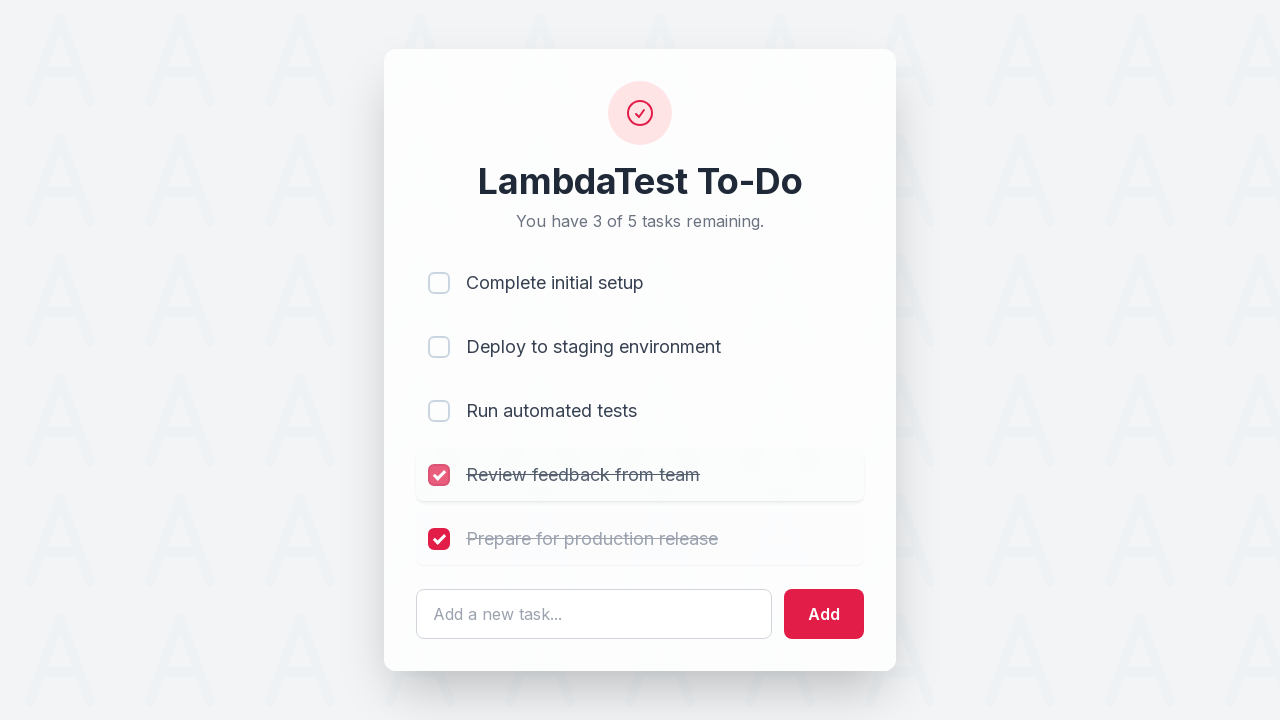

Clicked on the text input field at (594, 614) on #sampletodotext
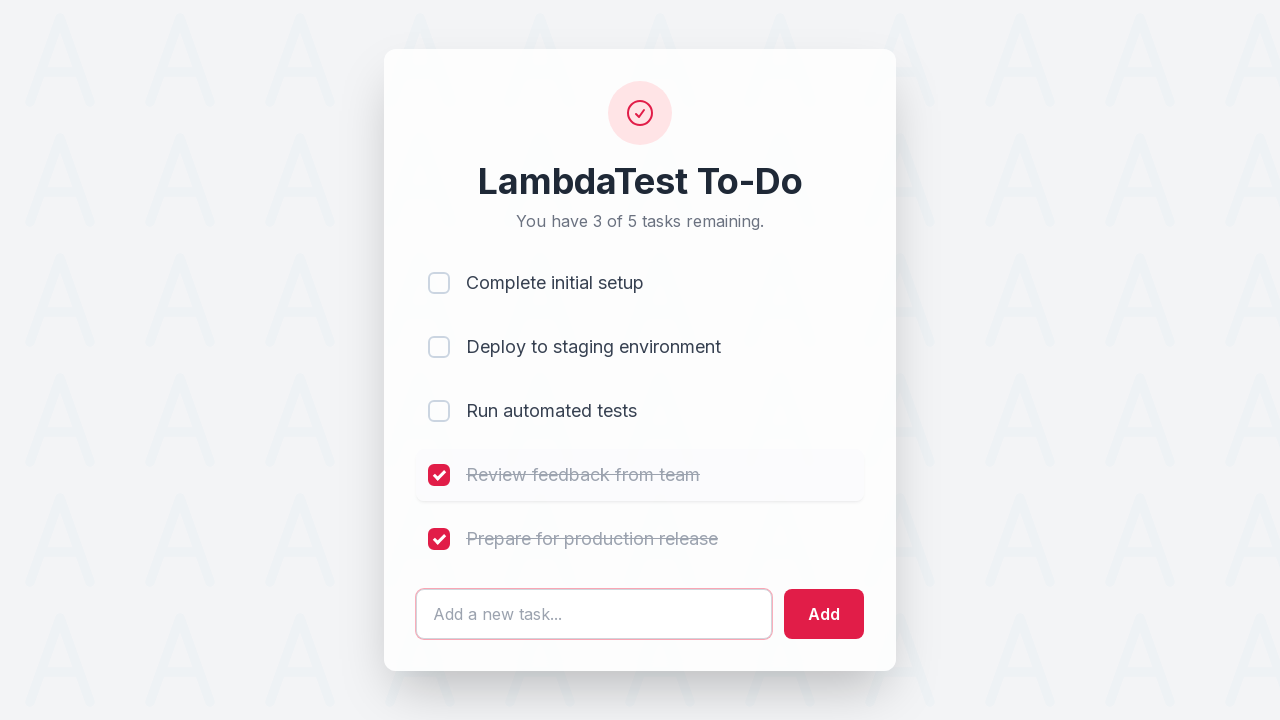

Cleared the text input field on #sampletodotext
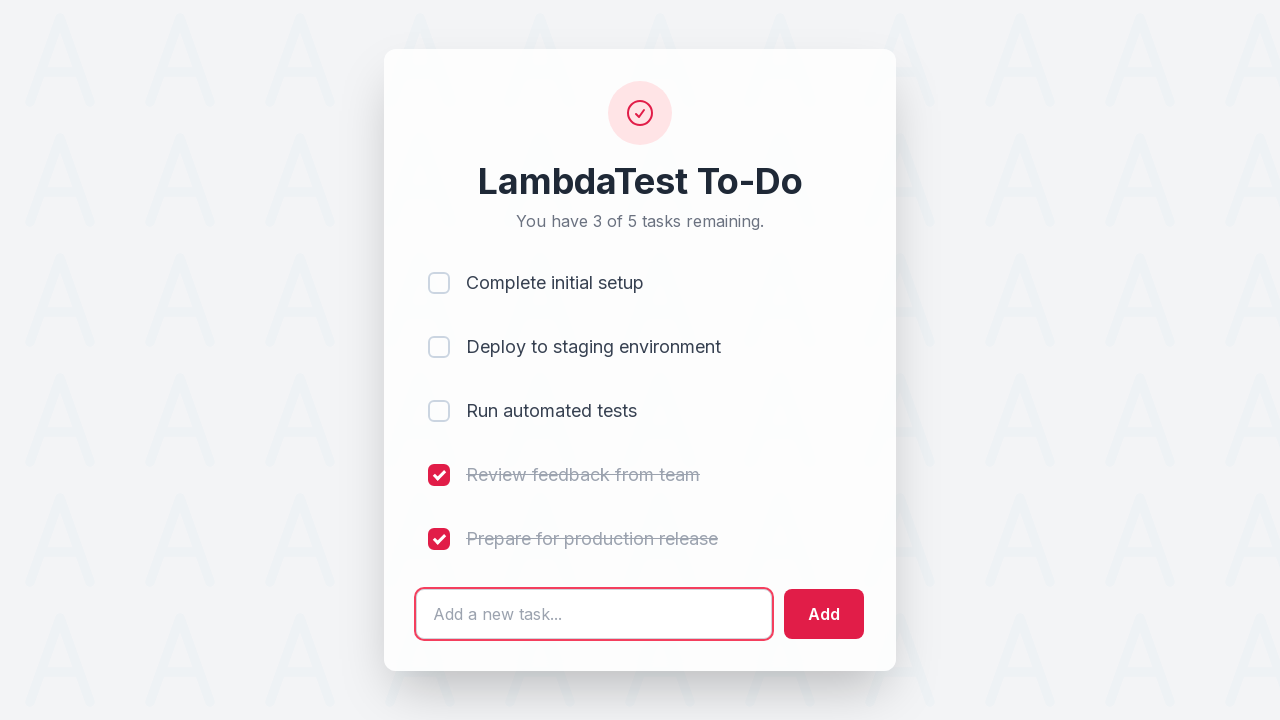

Typed 'Hello World' in the input field on #sampletodotext
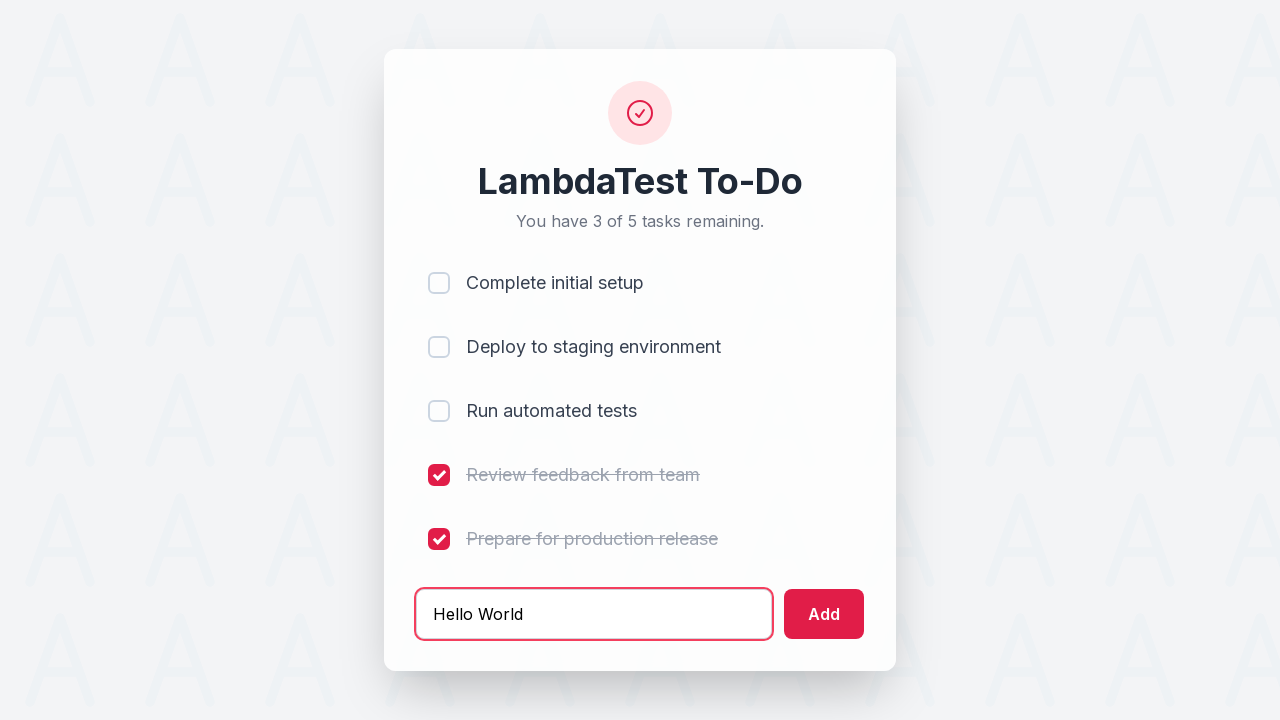

Clicked the add button to add 'Hello World' todo at (824, 614) on #addbutton
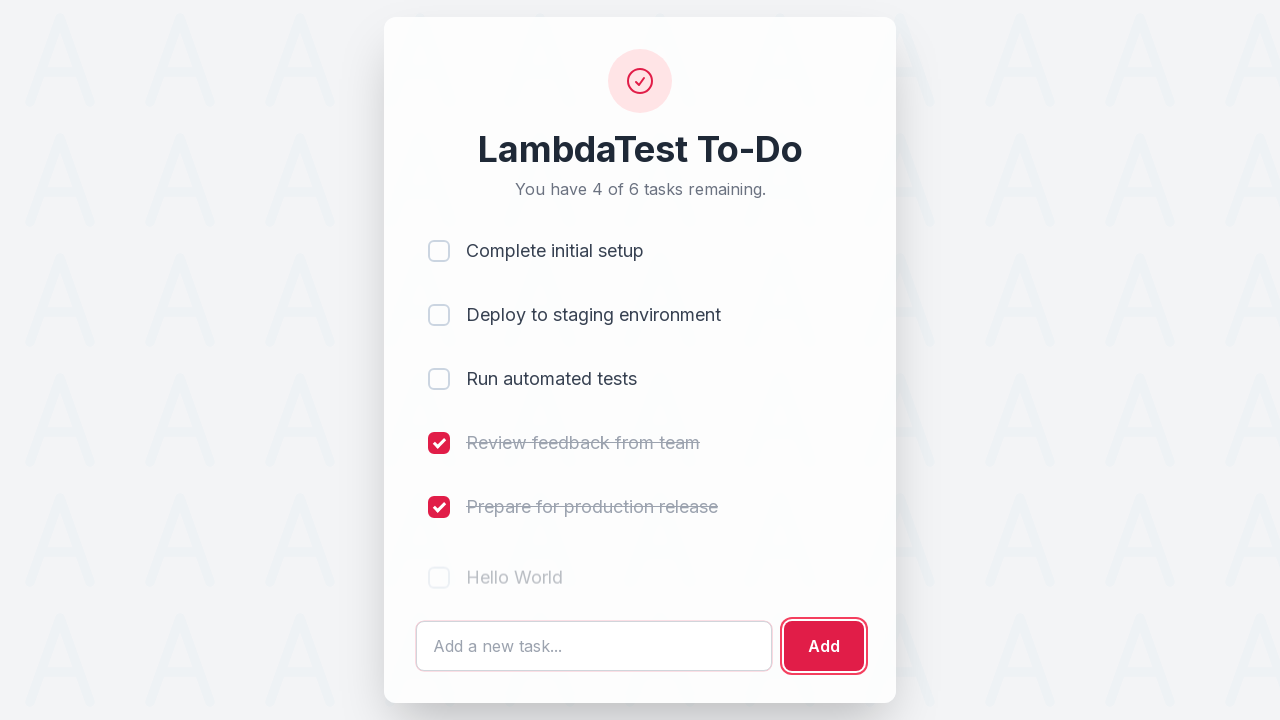

Clicked on the text input field again at (594, 646) on #sampletodotext
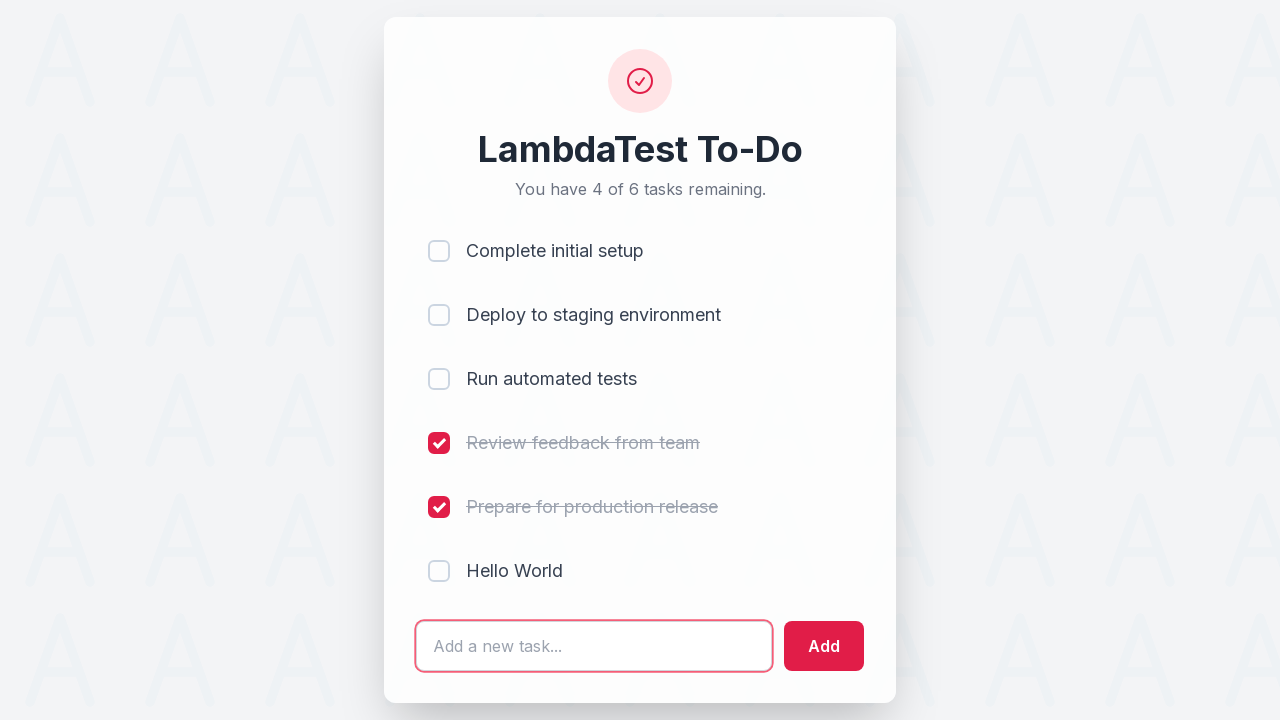

Cleared the text input field on #sampletodotext
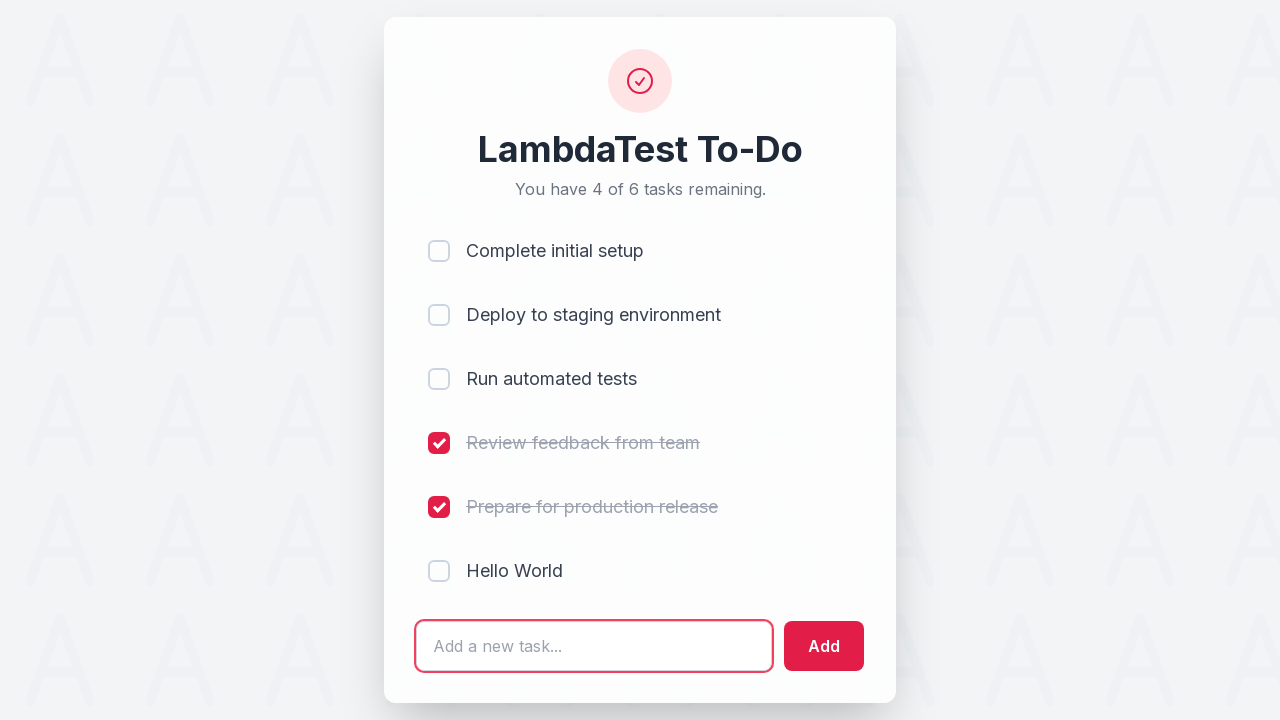

Typed 'wow' in the input field on #sampletodotext
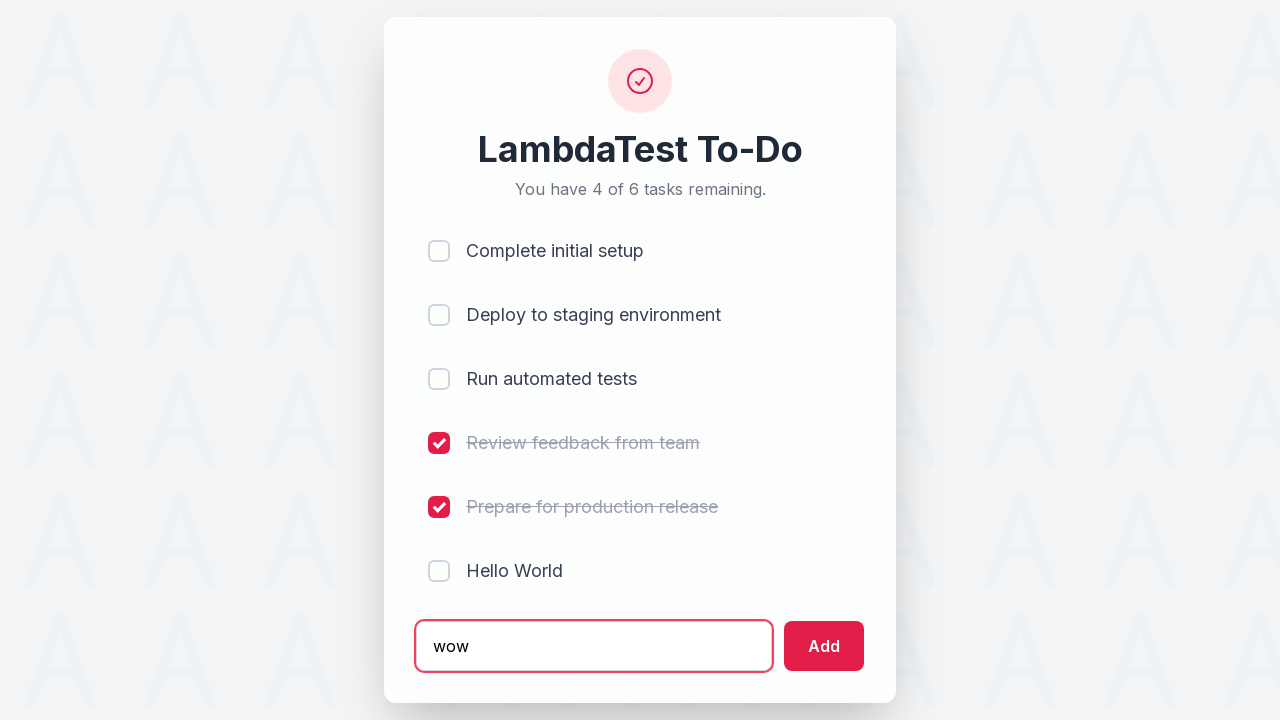

Clicked the add button to add 'wow' todo at (824, 646) on #addbutton
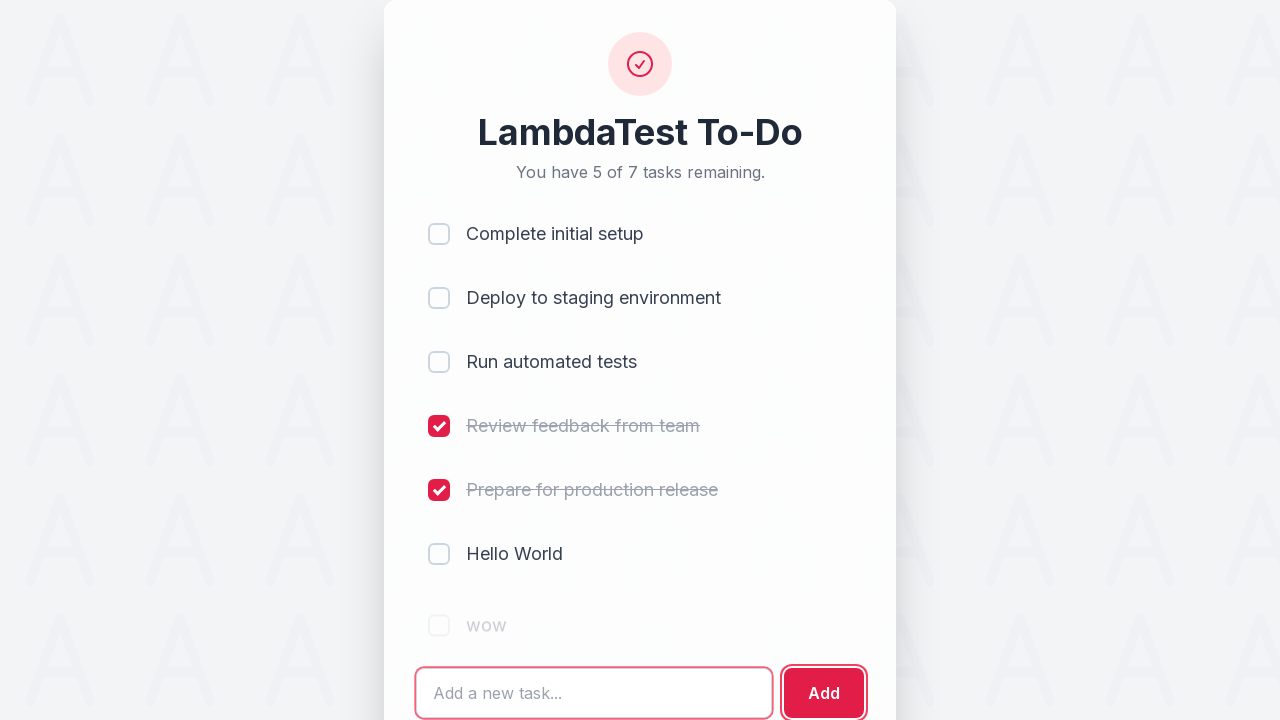

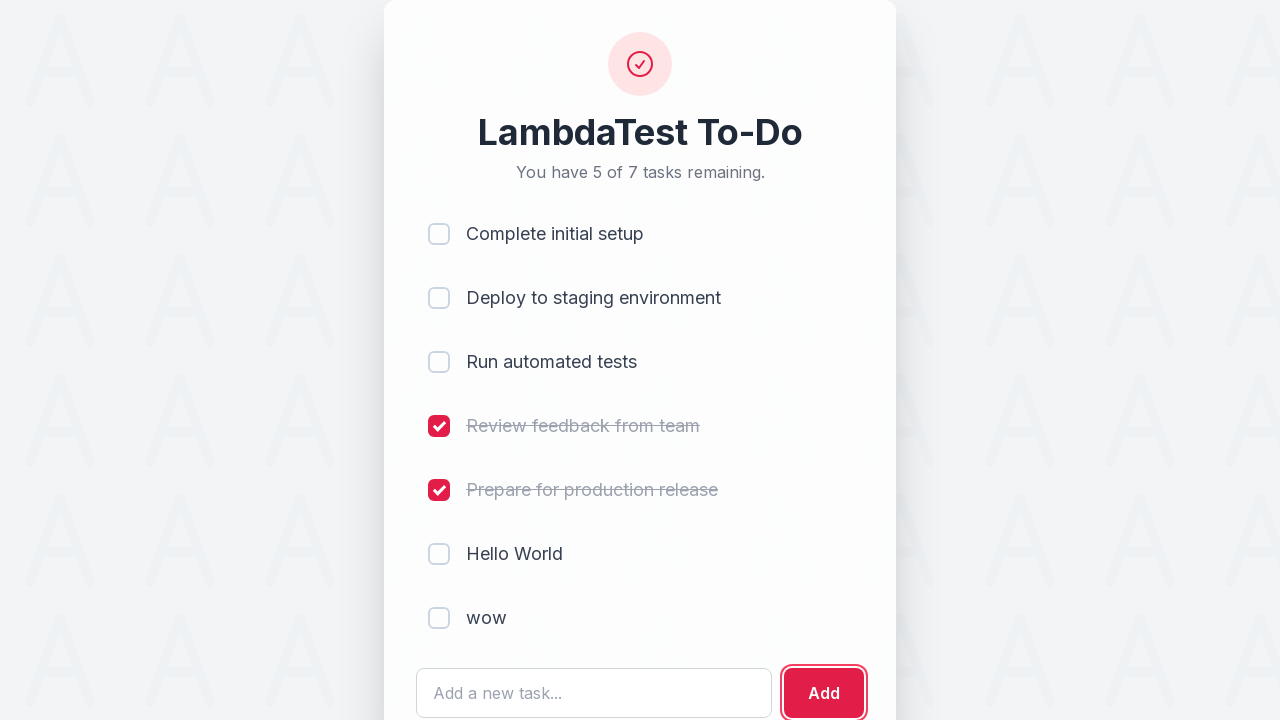